Clicks on the 'love' tag button and verifies navigation to the love tag page

Starting URL: https://quotes.toscrape.com/

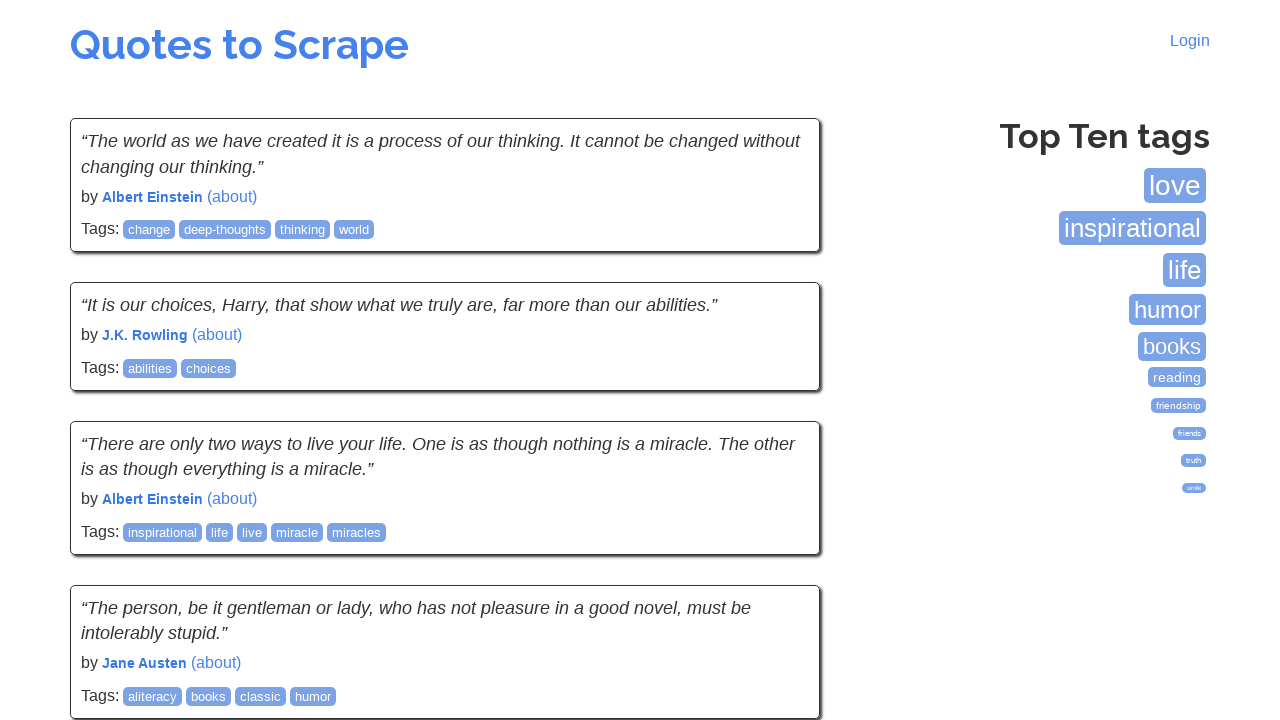

Clicked on the 'love' tag button at (1175, 186) on xpath=//span[@class='tag-item']/a[@class='tag' and text()='love']
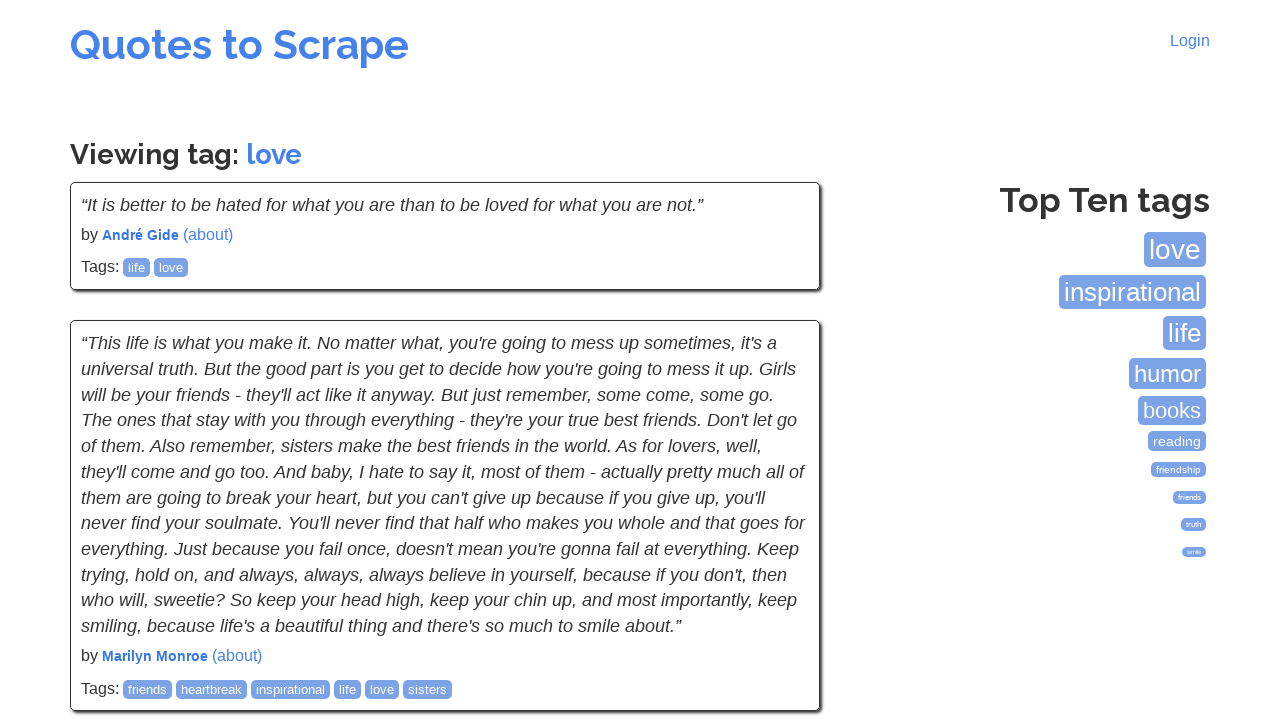

Waited for tag page title to load
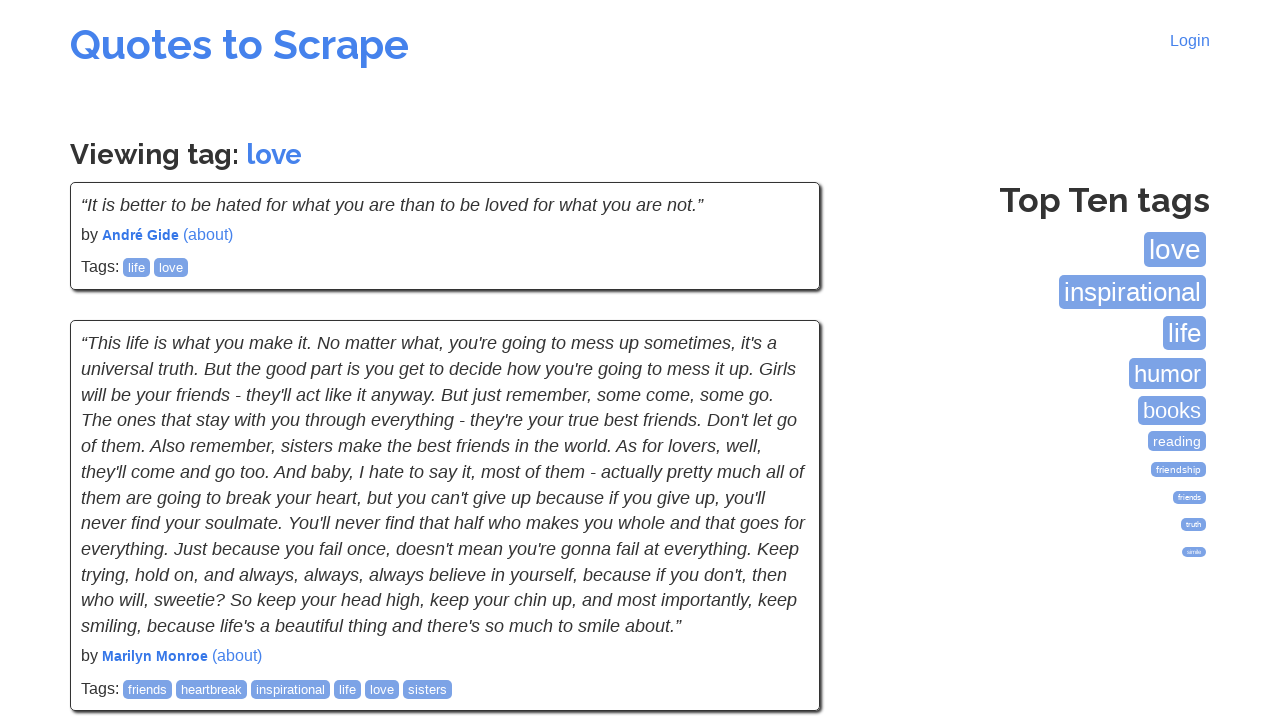

Retrieved tag page title text
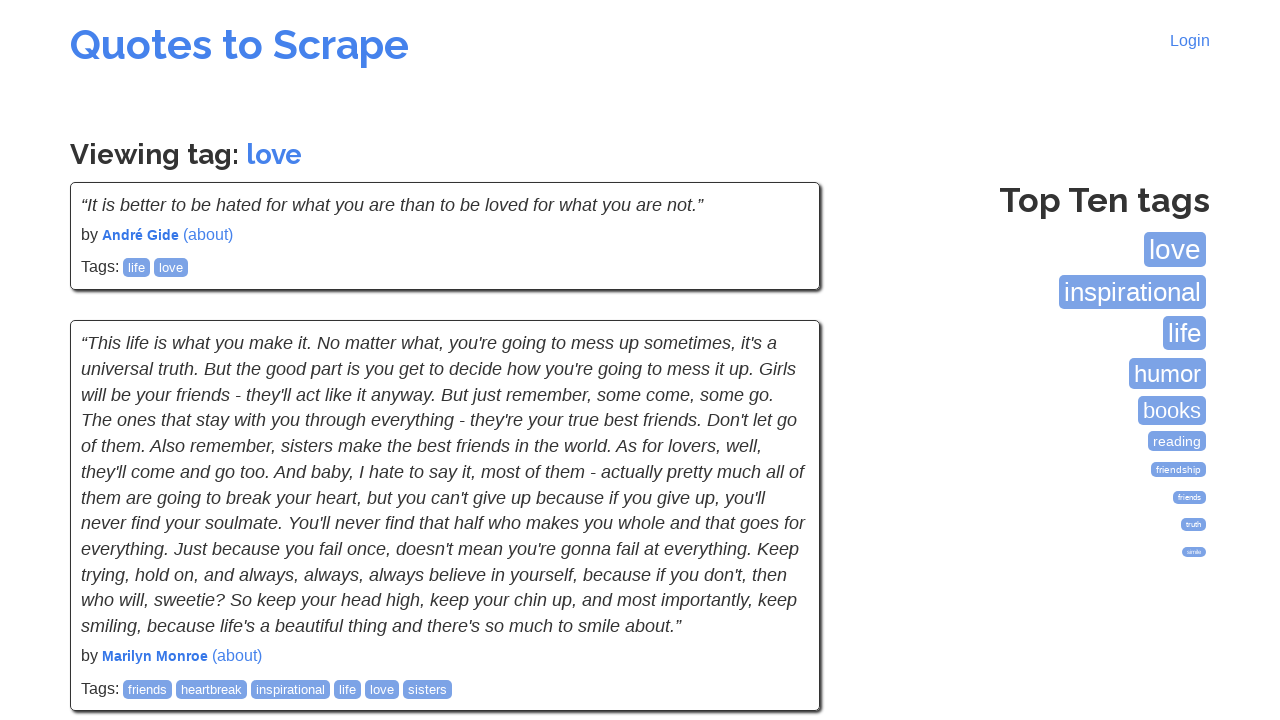

Verified page title is 'Viewing tag: love'
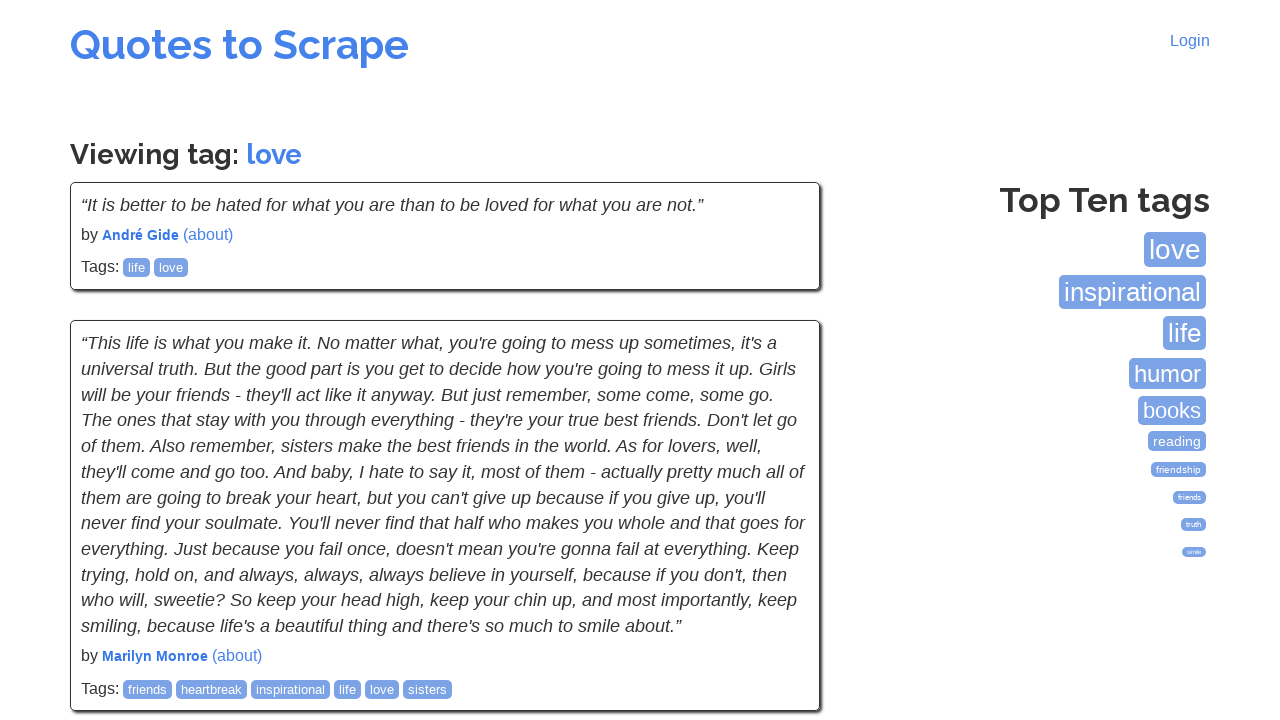

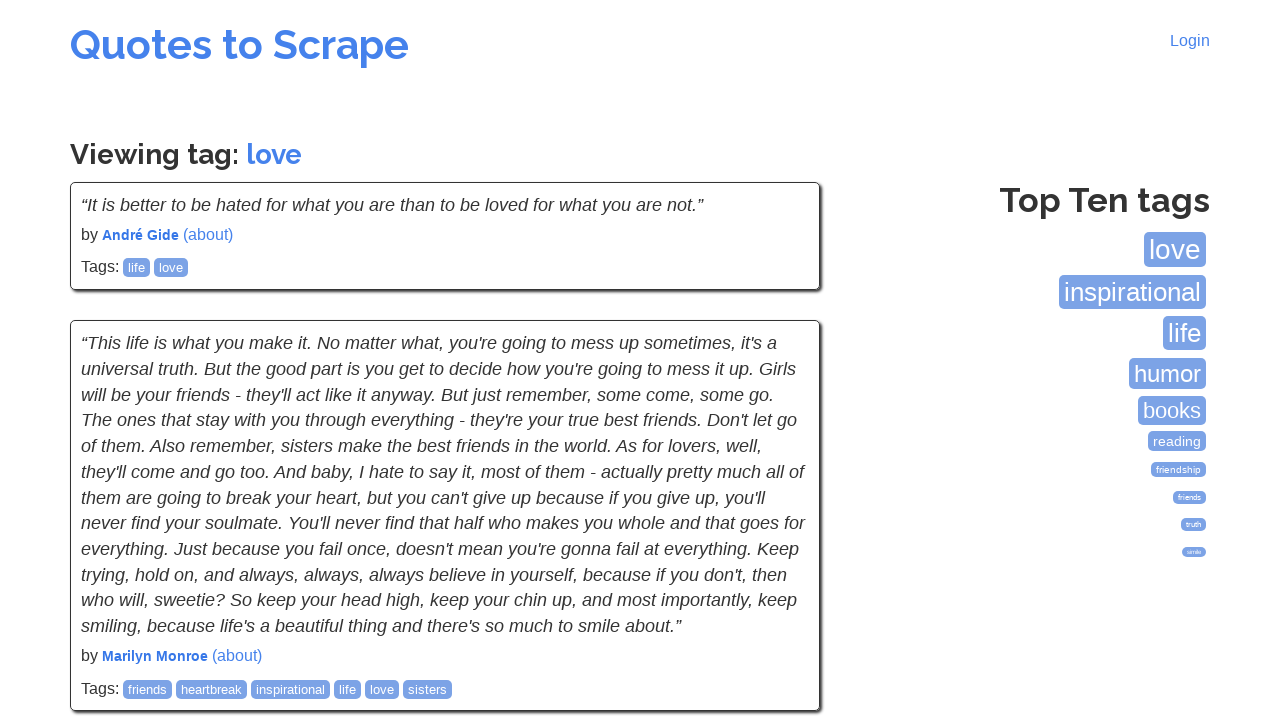